Tests registration form validation by submitting empty form and verifying all required field error messages are displayed

Starting URL: https://alada.vn/tai-khoan/dang-ky.html

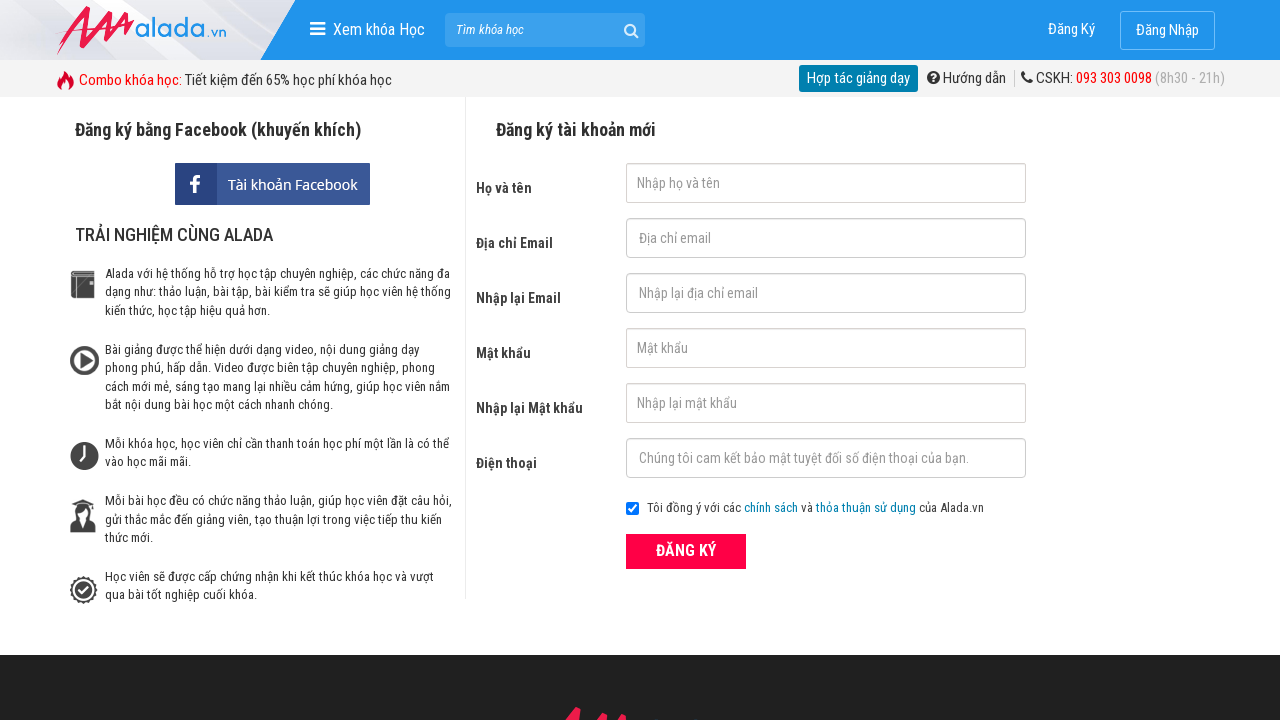

Clicked submit button without filling any registration form data at (686, 551) on button[type='submit']
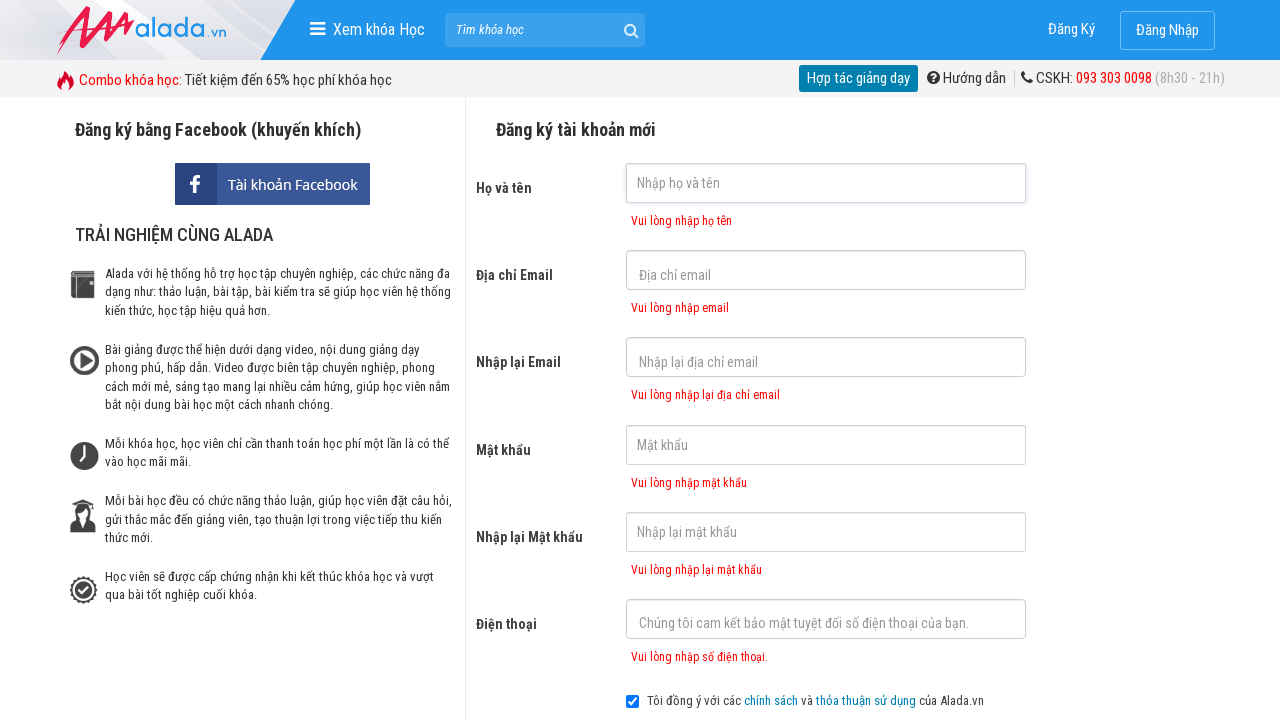

First name error message appeared
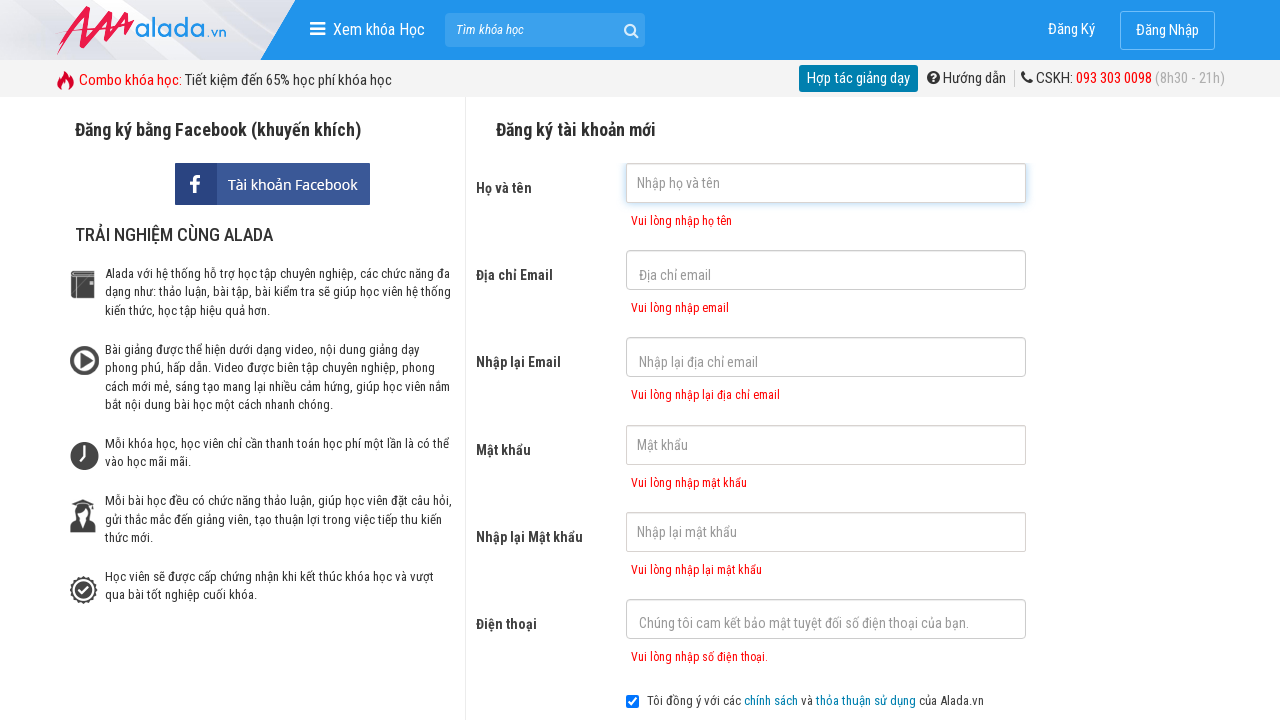

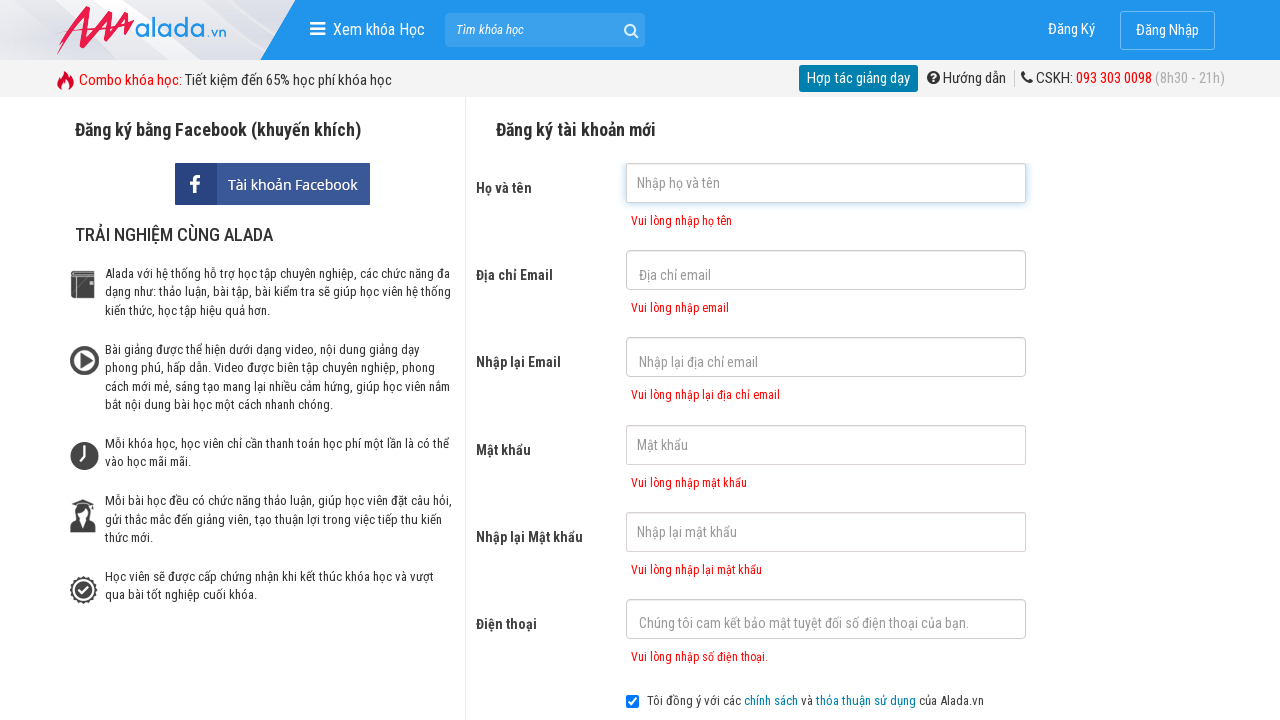